Tests Yellow Pages search with symbol characters to verify the site handles special character input appropriately

Starting URL: https://www.yellowpages.ca

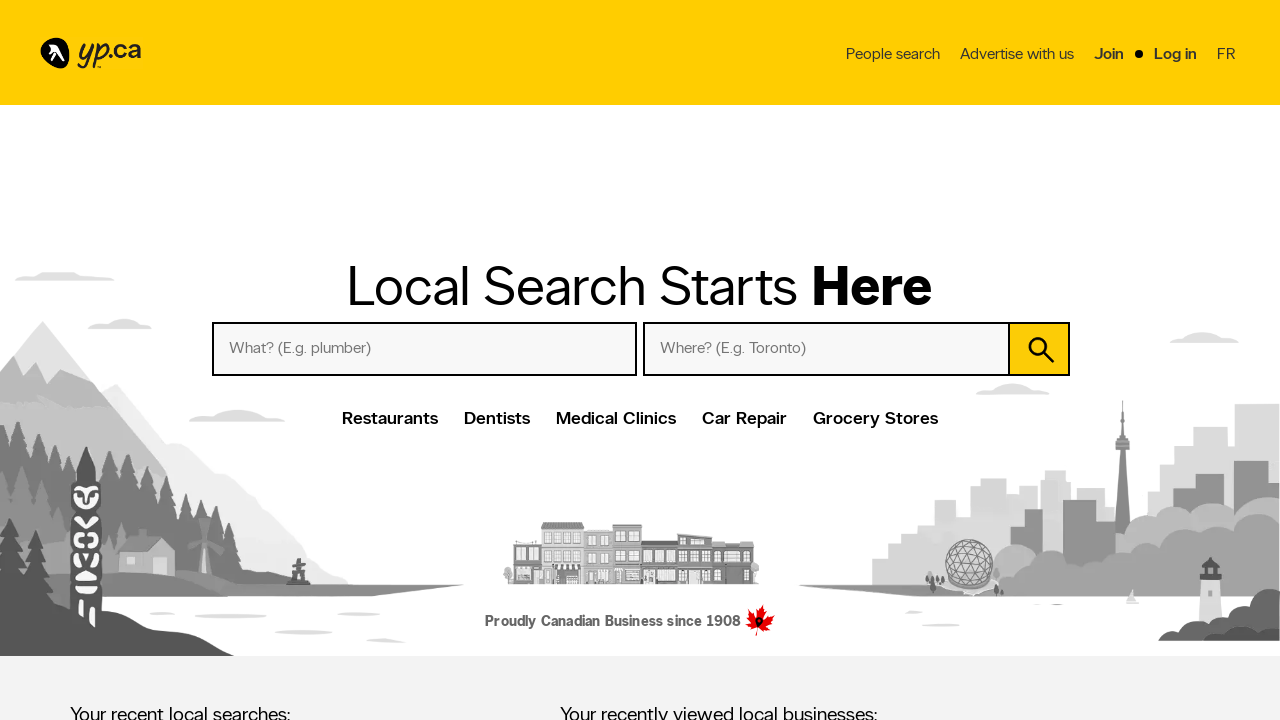

Filled 'what/who' search field with symbol characters '@#$%^&*!' on input[id="whatwho"]
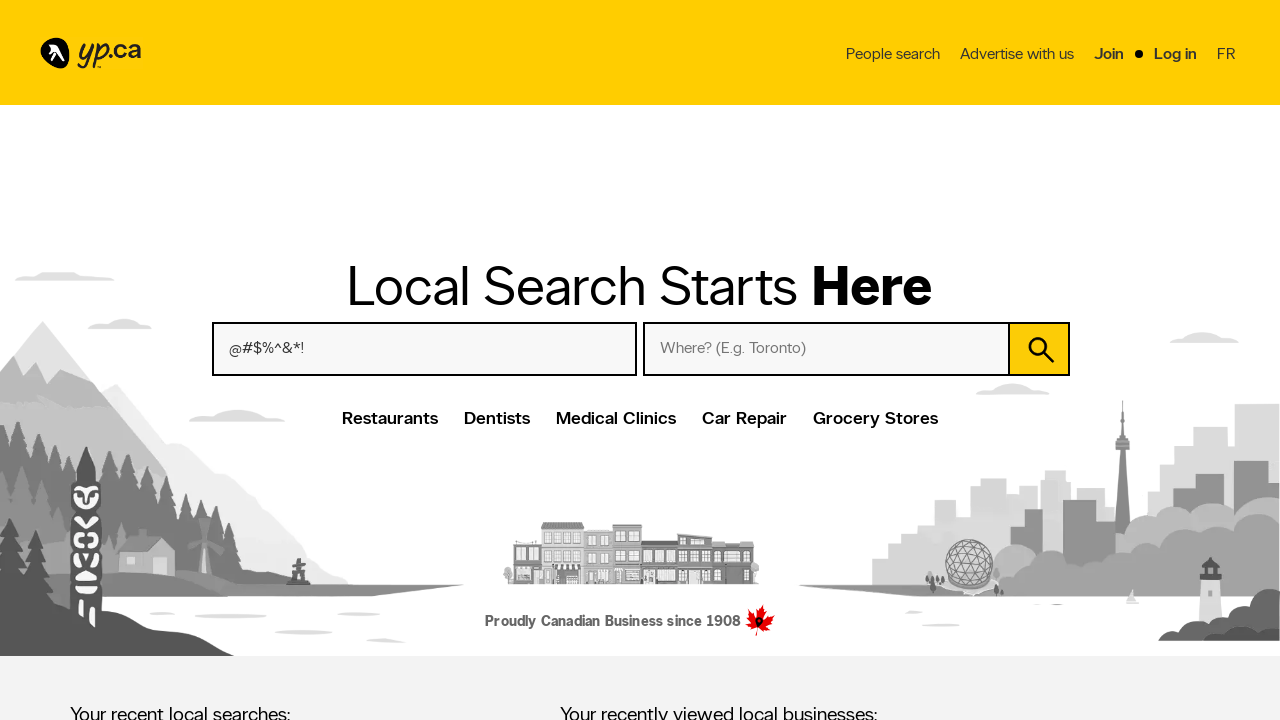

Filled 'where' location field with symbol characters '!@#$%' on input[id="where"]
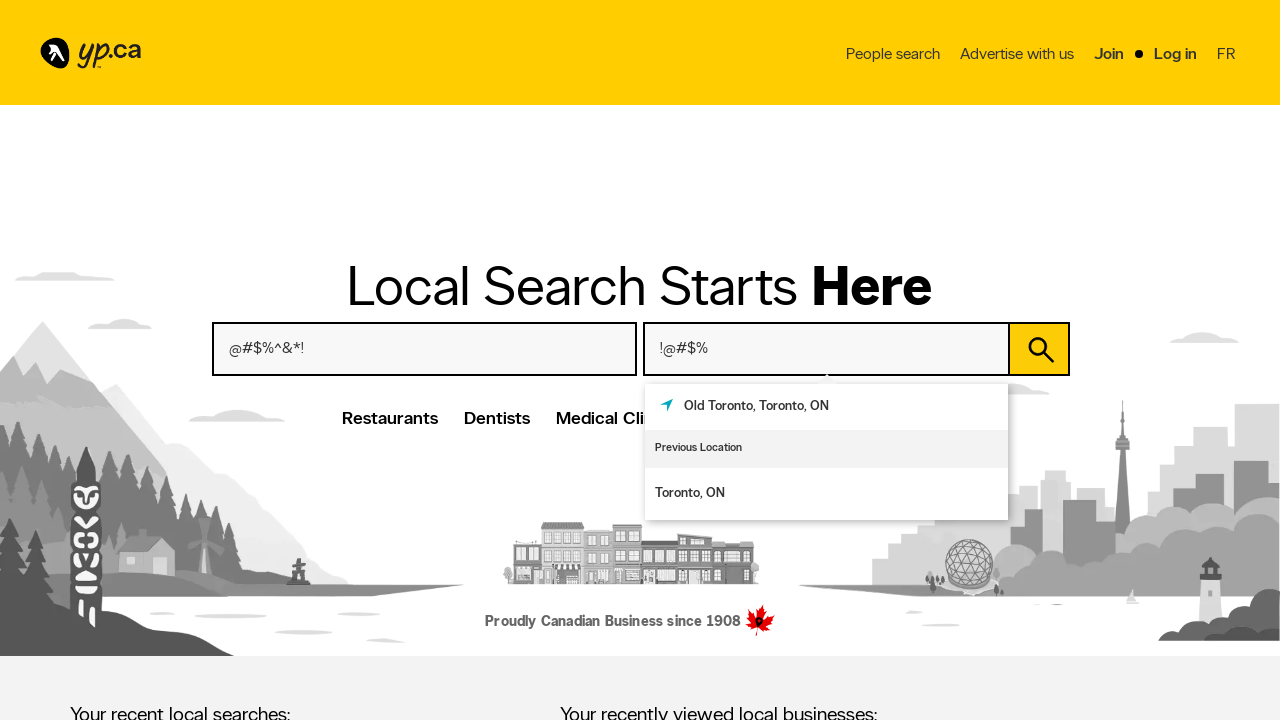

Clicked submit button to search with symbol input at (1039, 349) on button[type="submit"]
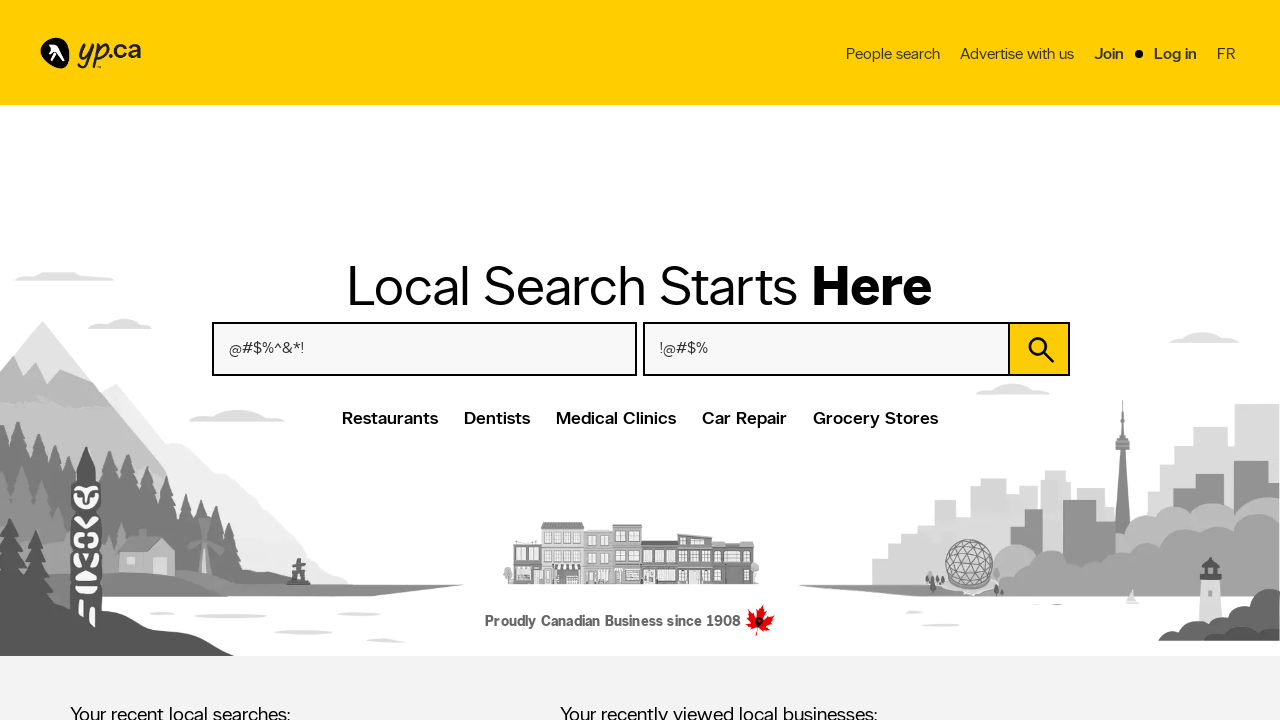

Waited for page to reach network idle state after symbol search
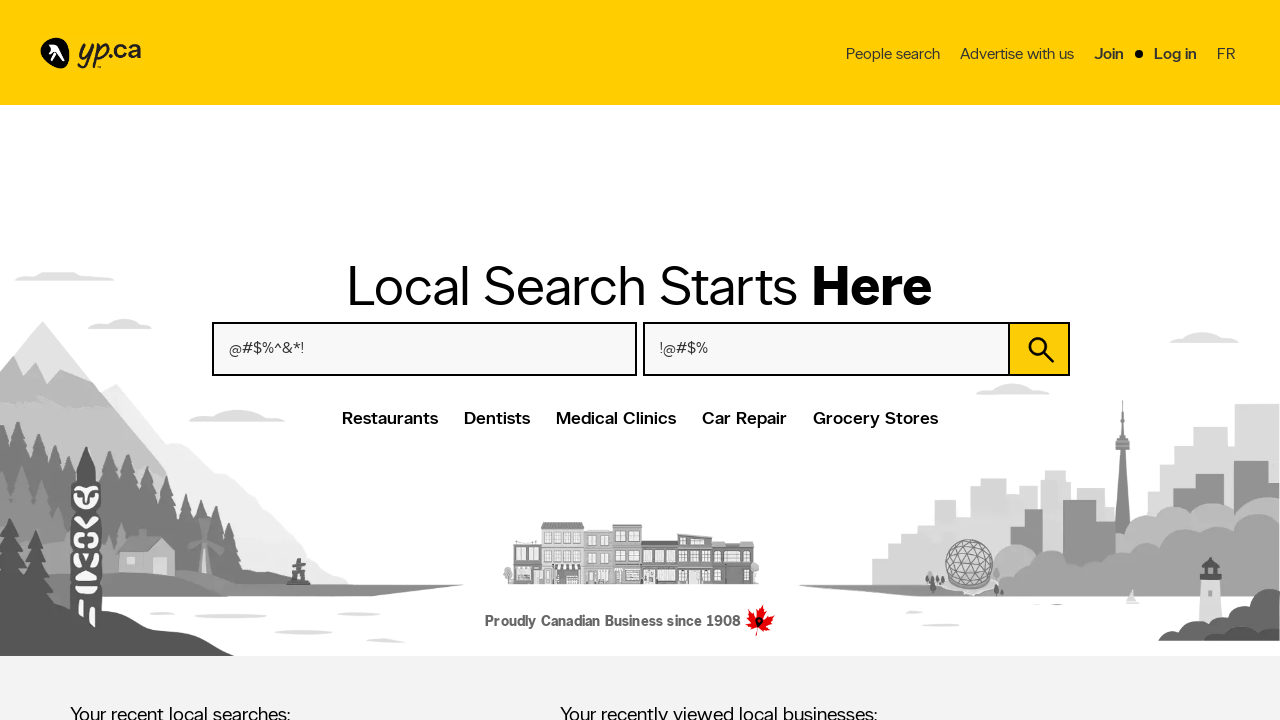

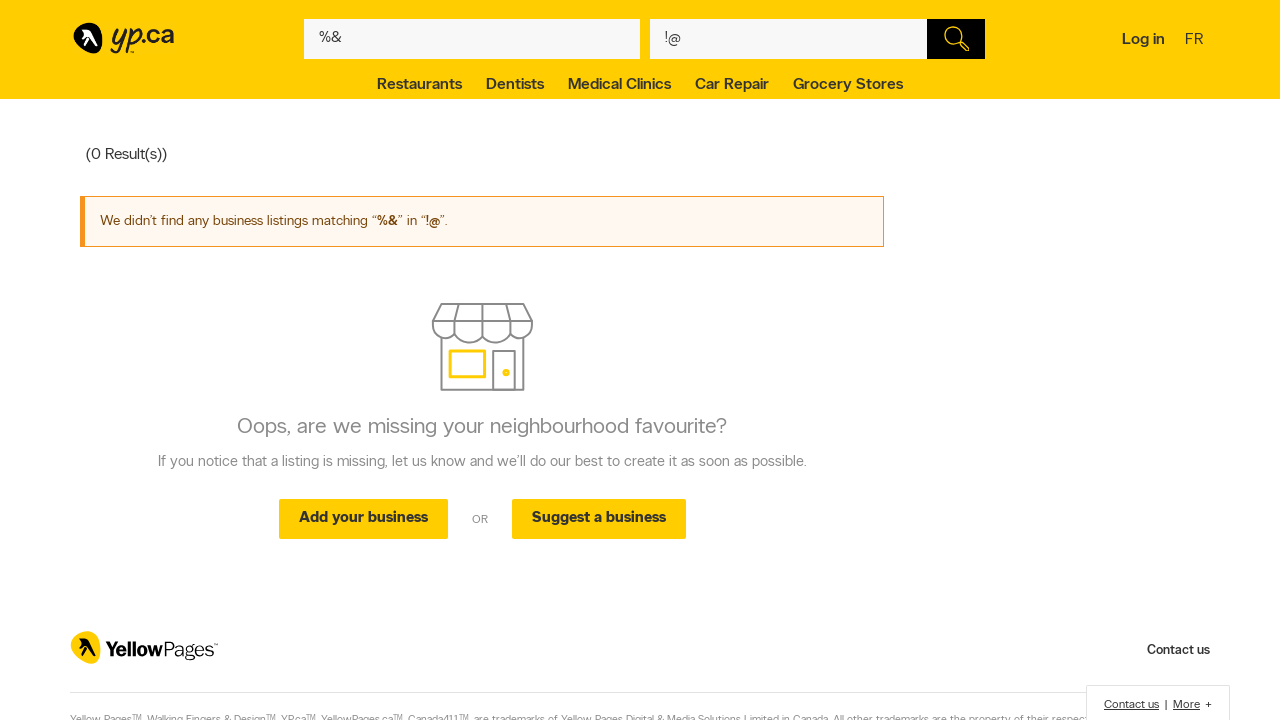